Tests successful login by entering valid credentials and verifying the "Secure Area" text appears after login

Starting URL: http://the-internet.herokuapp.com/login

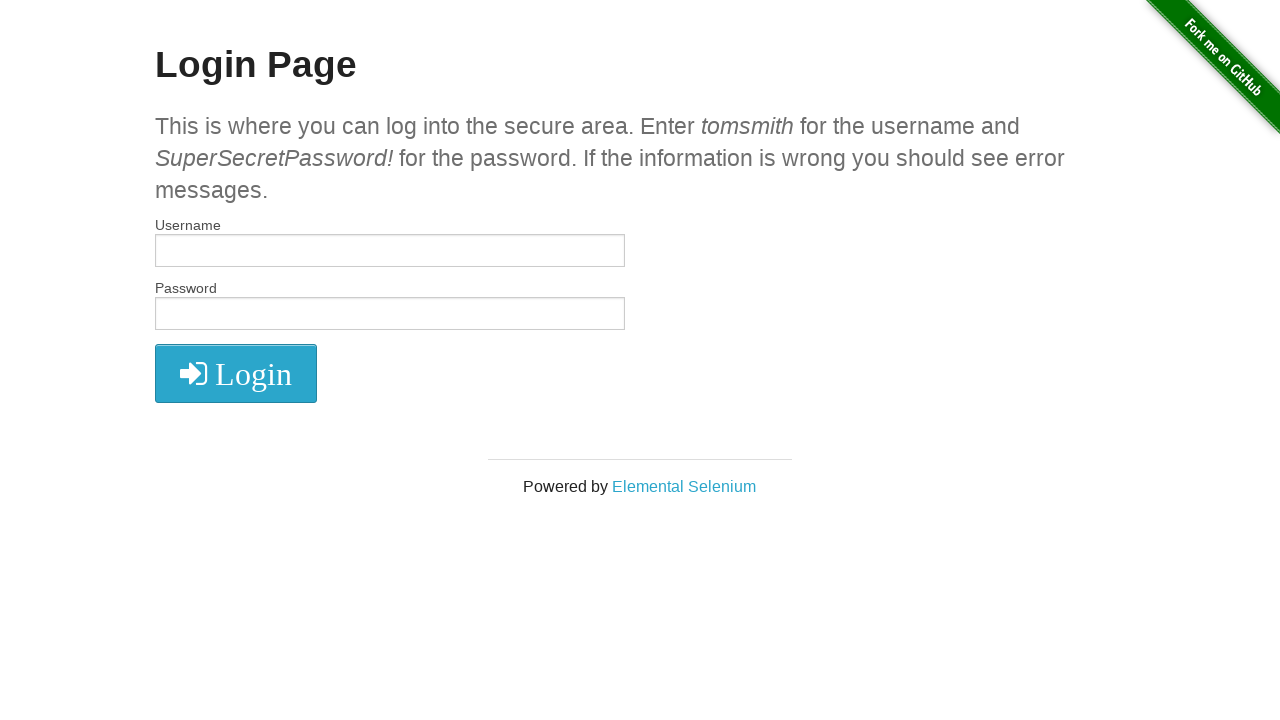

Entered username 'tomsmith' in the username field on #username
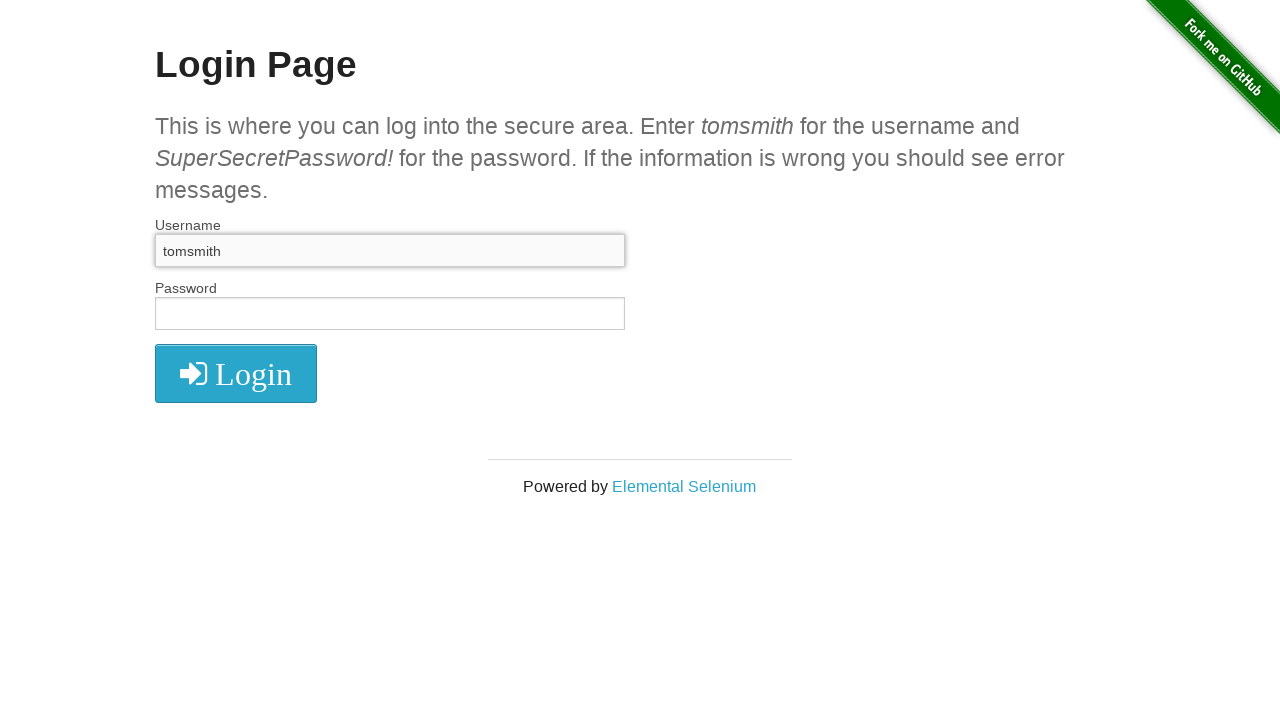

Entered password 'SuperSecretPassword!' in the password field on #password
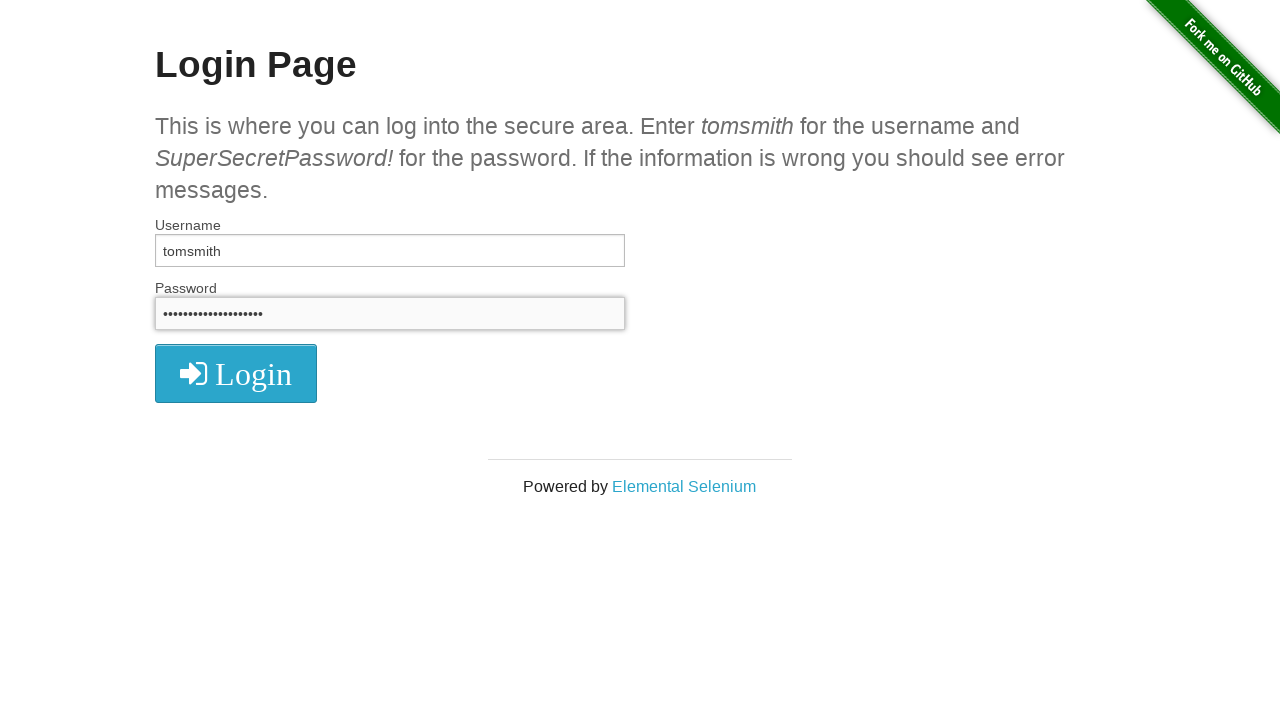

Clicked the login button at (236, 373) on button.radius
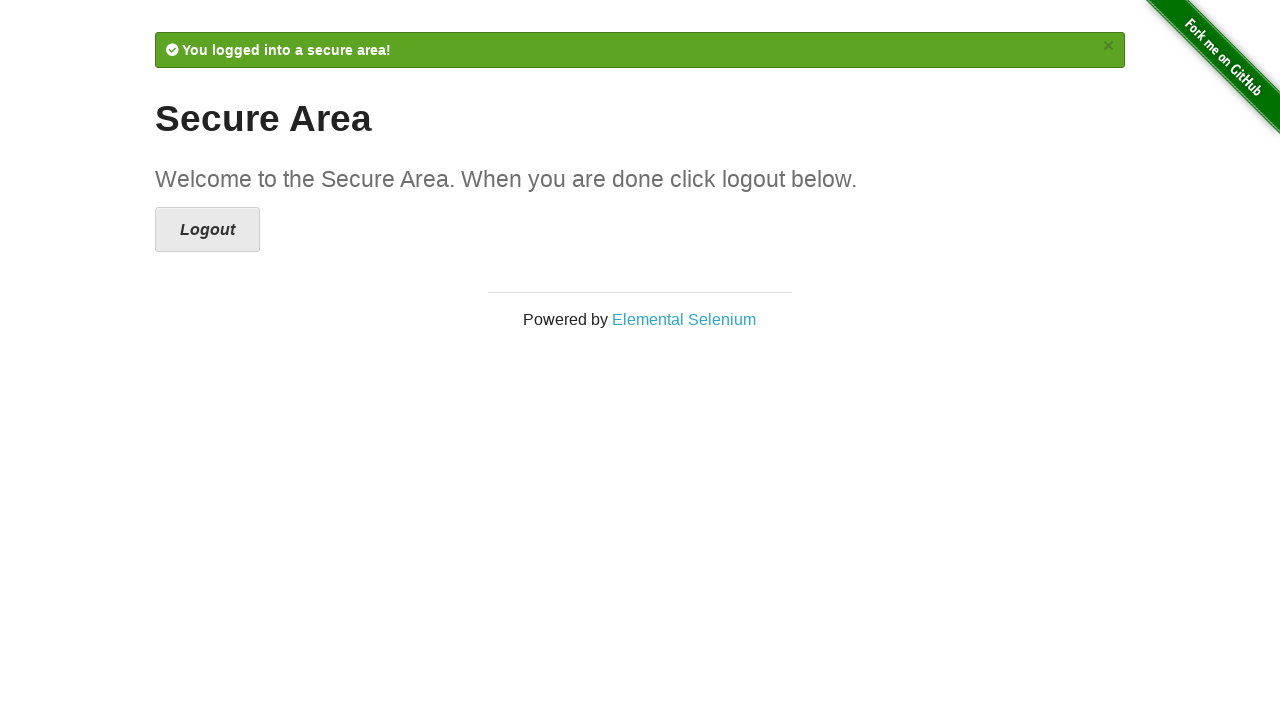

Verified 'Secure Area' heading appeared after successful login
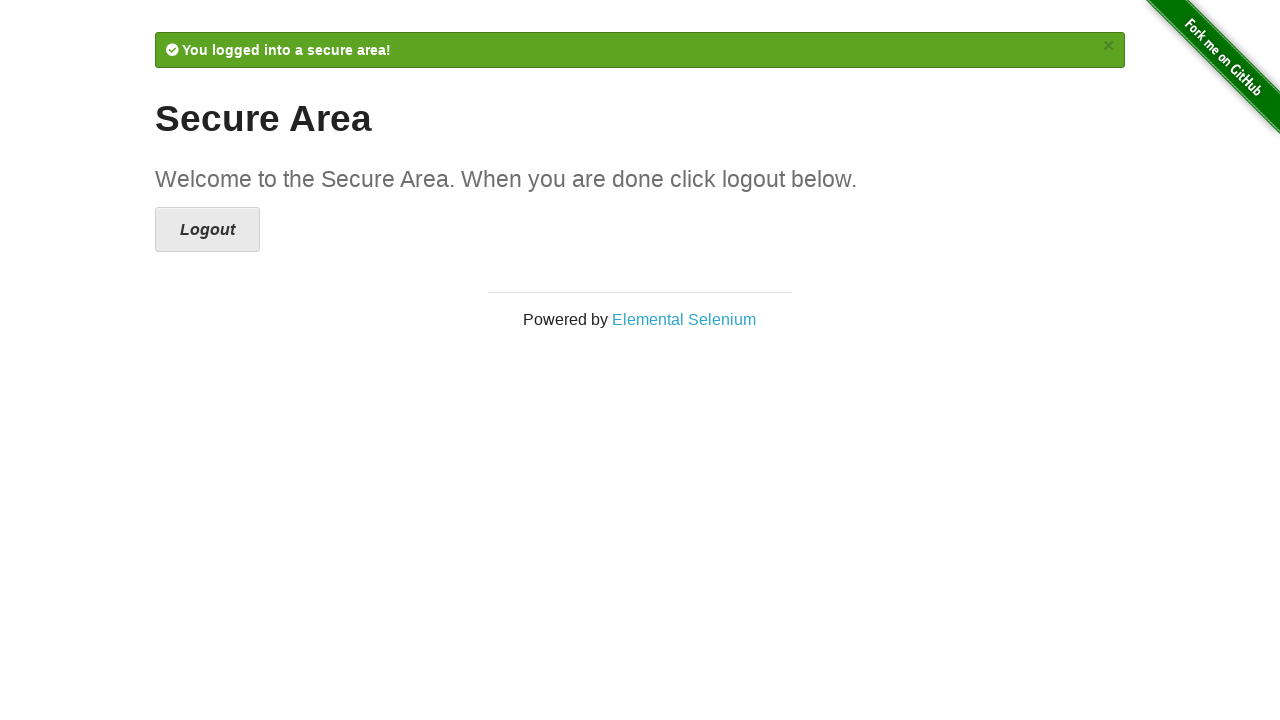

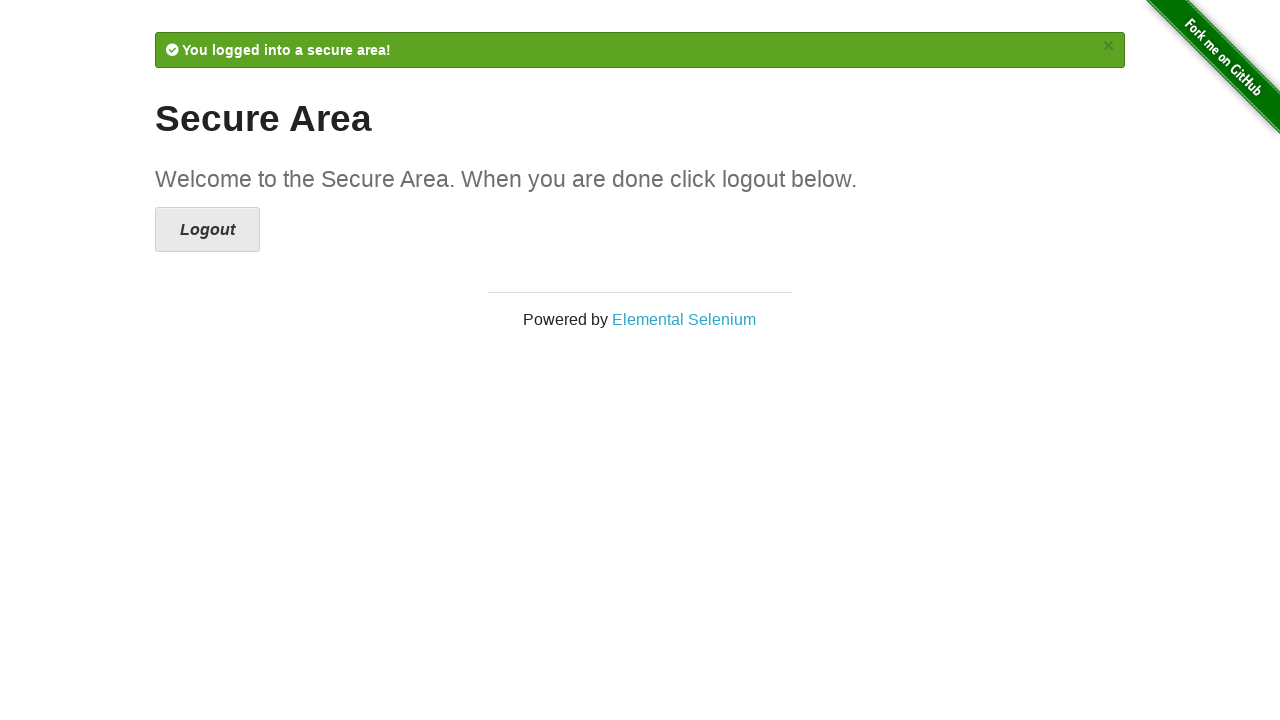